Validates that the page title is correct for the Test-a-Pet homepage.

Starting URL: https://test-a-pet.vercel.app/

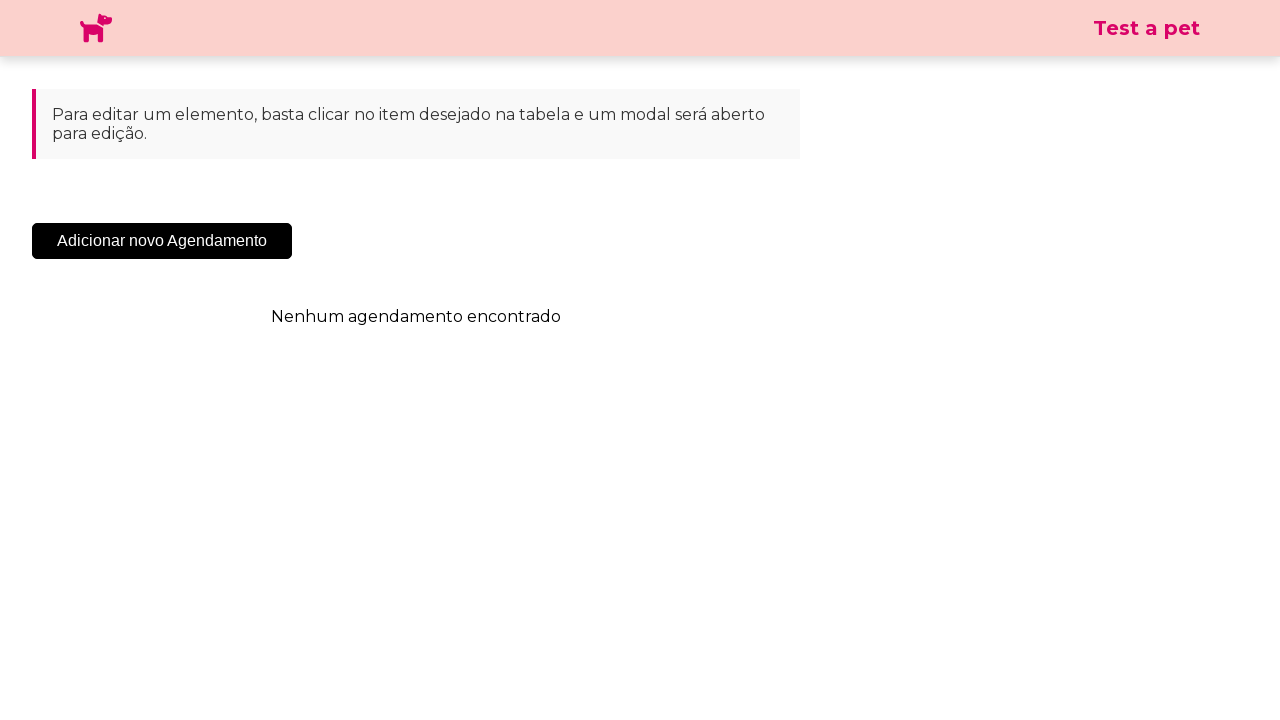

Navigated to Test-a-Pet homepage
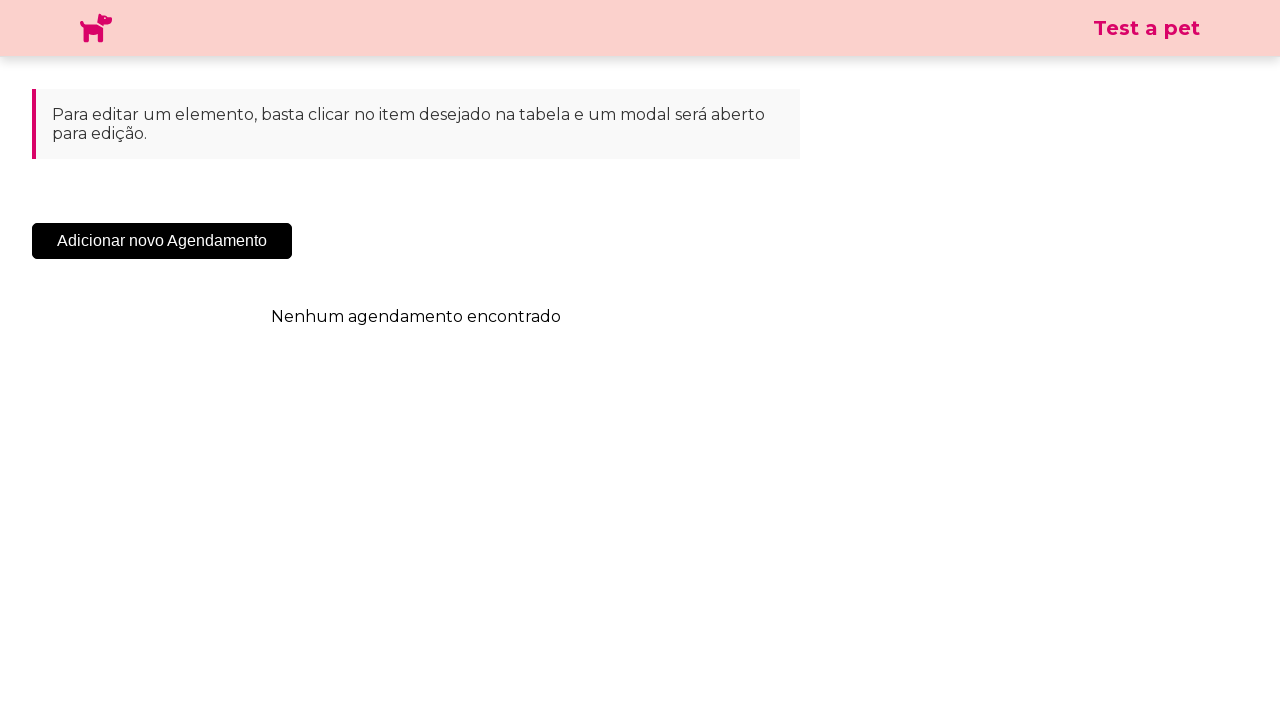

Verified page title is 'Home | Test a pet'
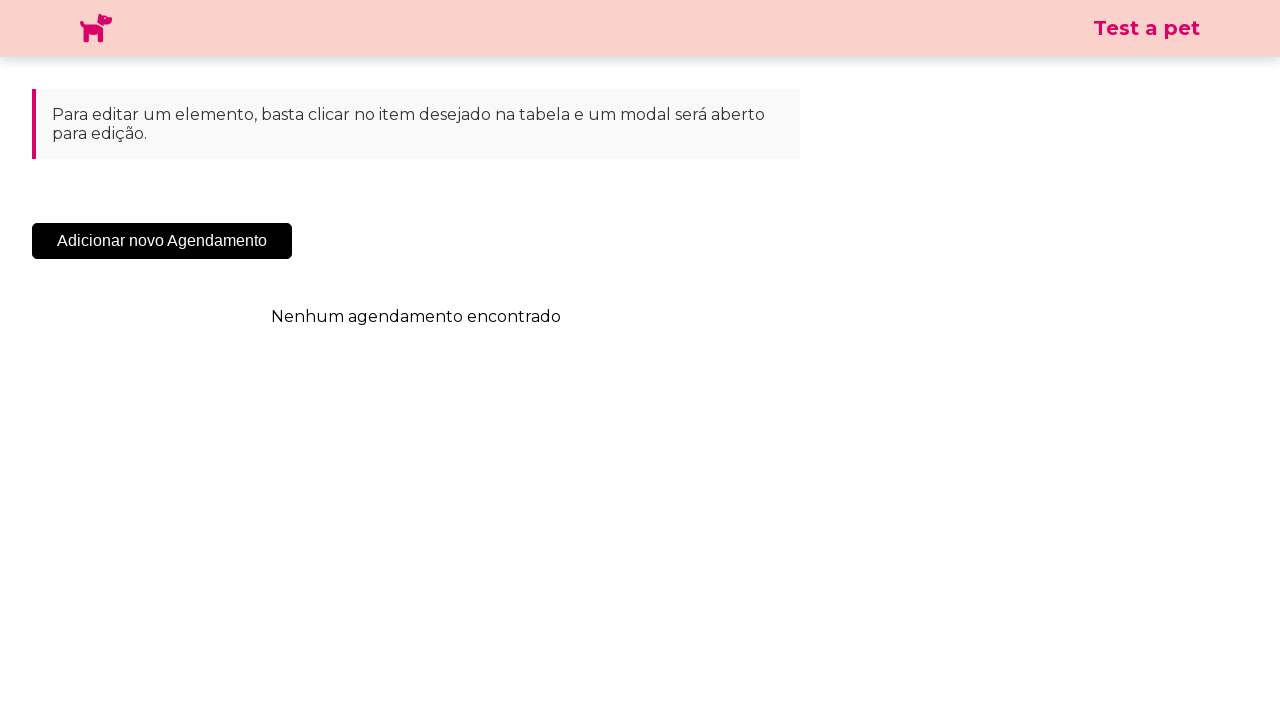

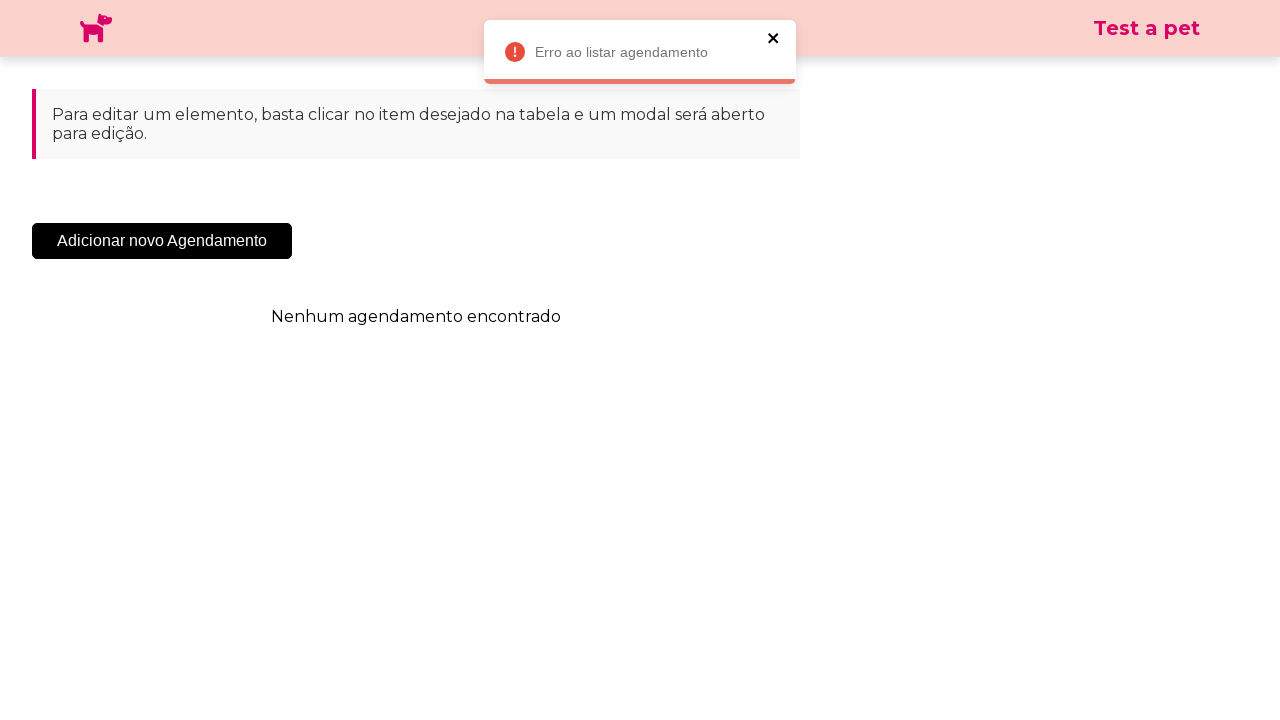